Tests JavaScript prompt dialog by clicking the third button, entering a name in the prompt, accepting it, and verifying the name appears in the result message

Starting URL: https://the-internet.herokuapp.com/javascript_alerts

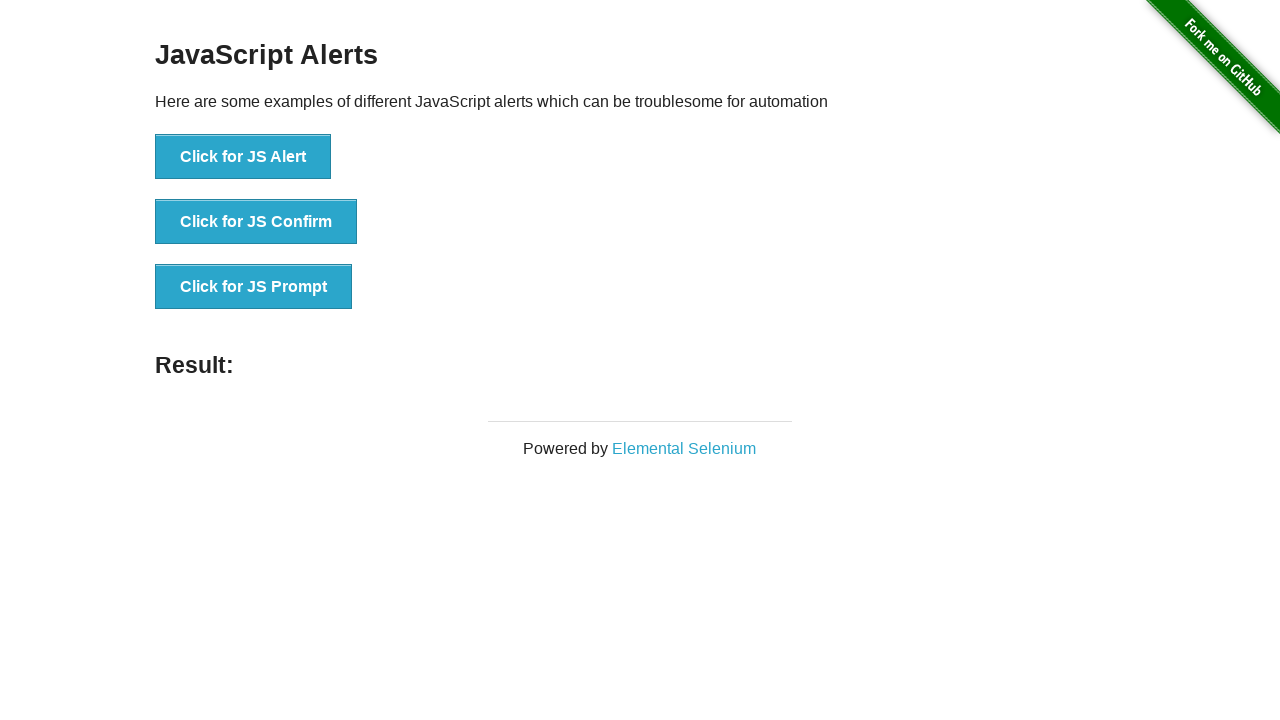

Set up dialog handler to accept prompt with 'Marcus Thompson'
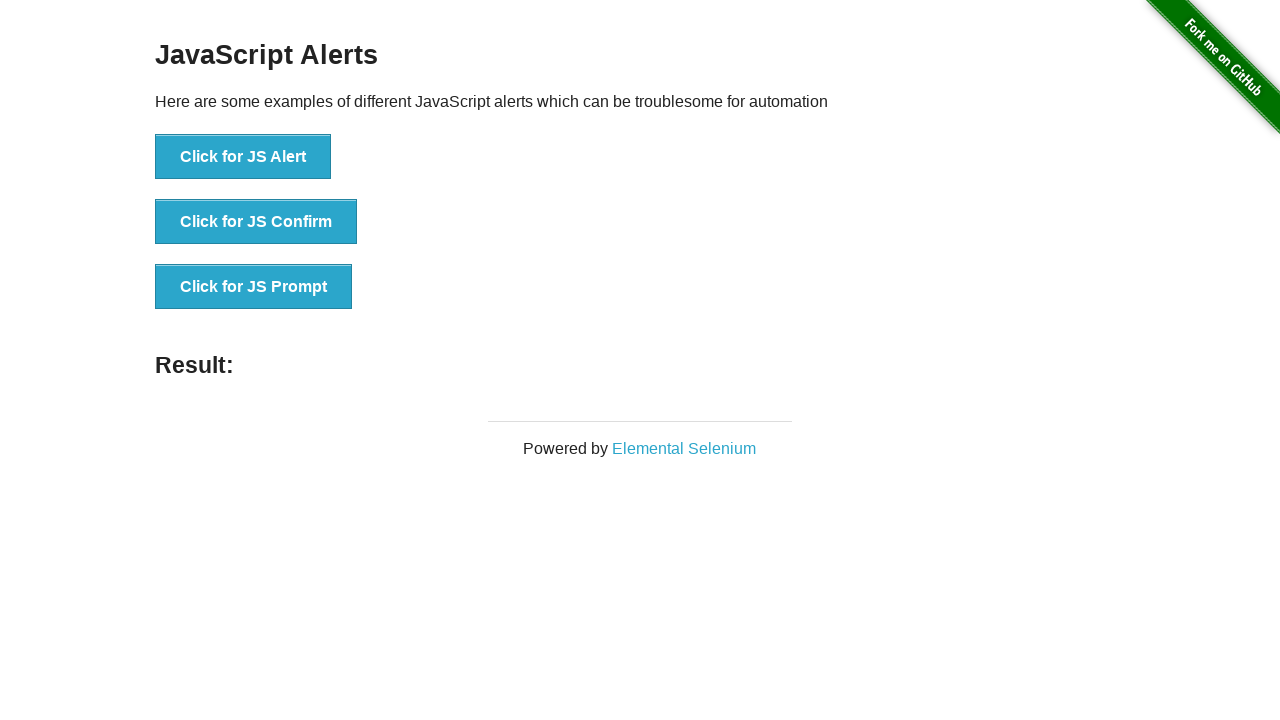

Clicked the JavaScript prompt button at (254, 287) on button[onclick='jsPrompt()']
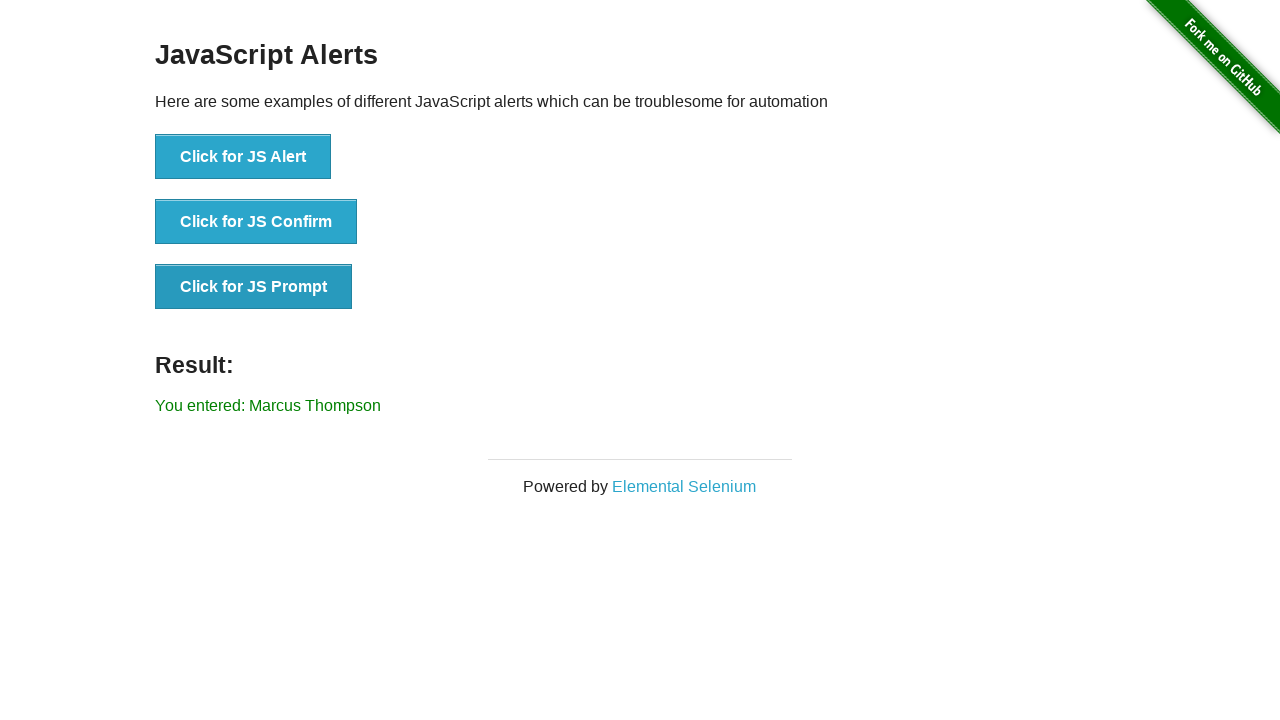

Result message element loaded
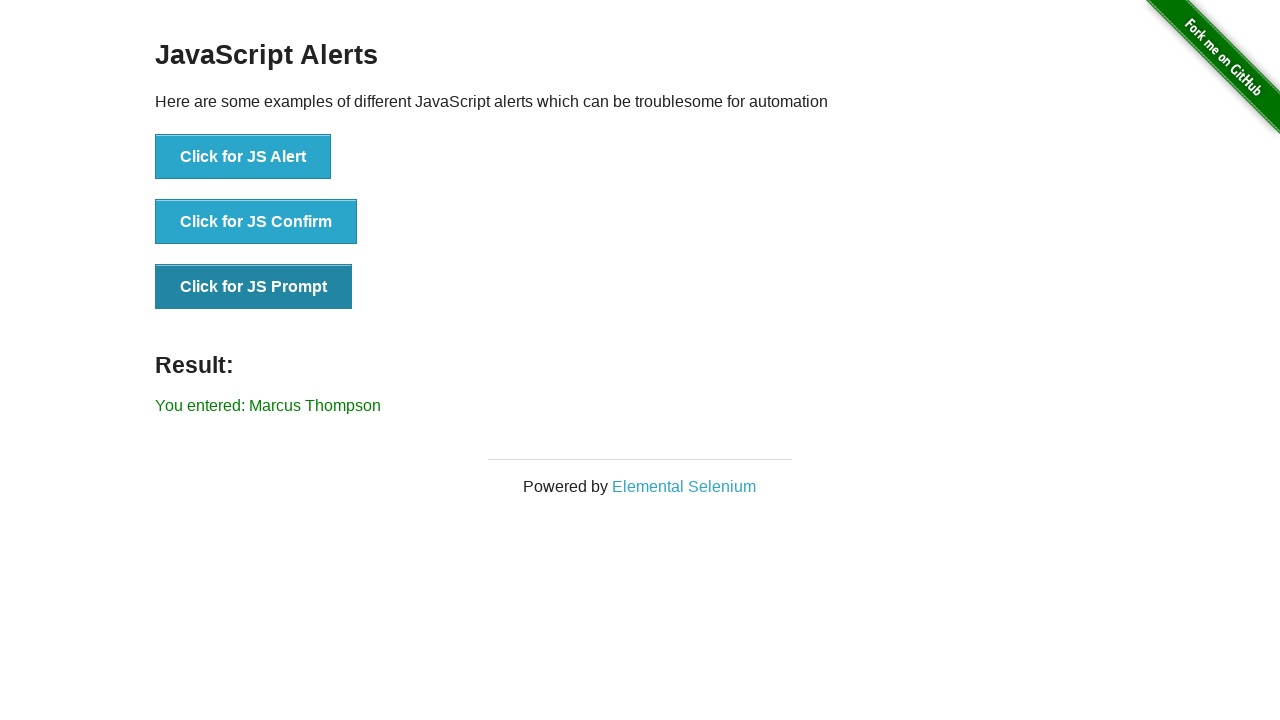

Retrieved result text content
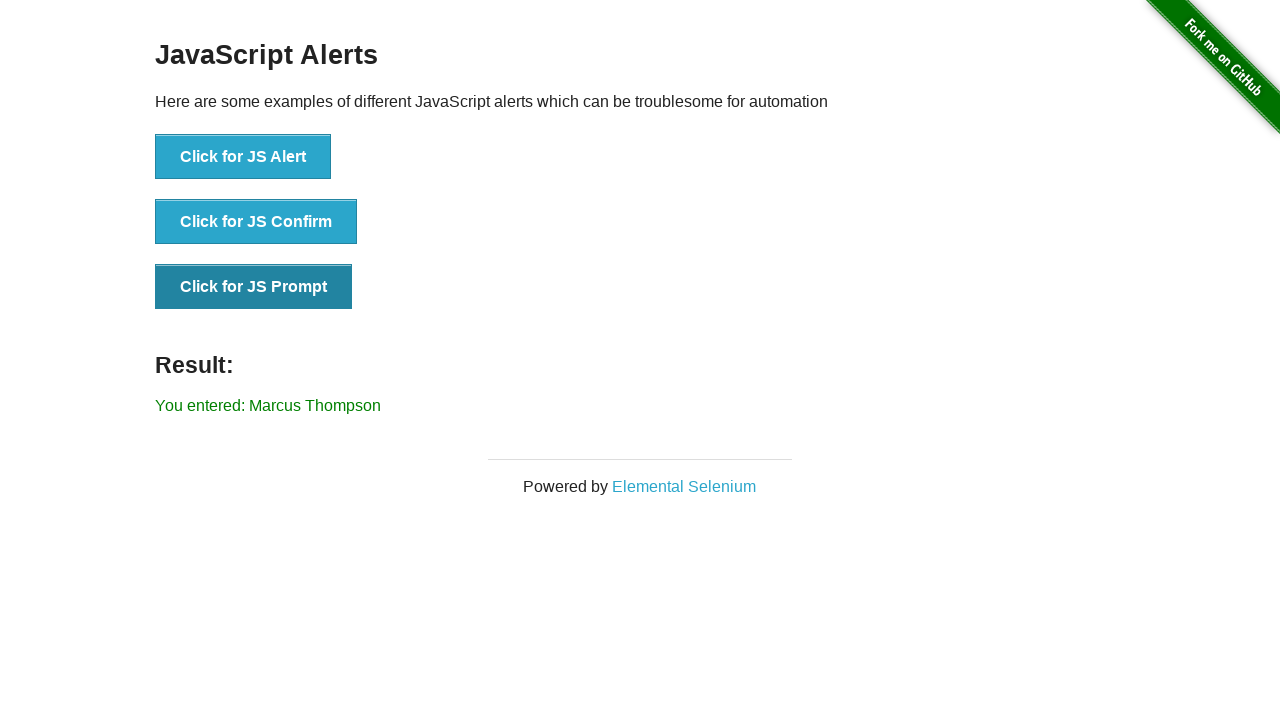

Verified 'Marcus Thompson' appears in result message
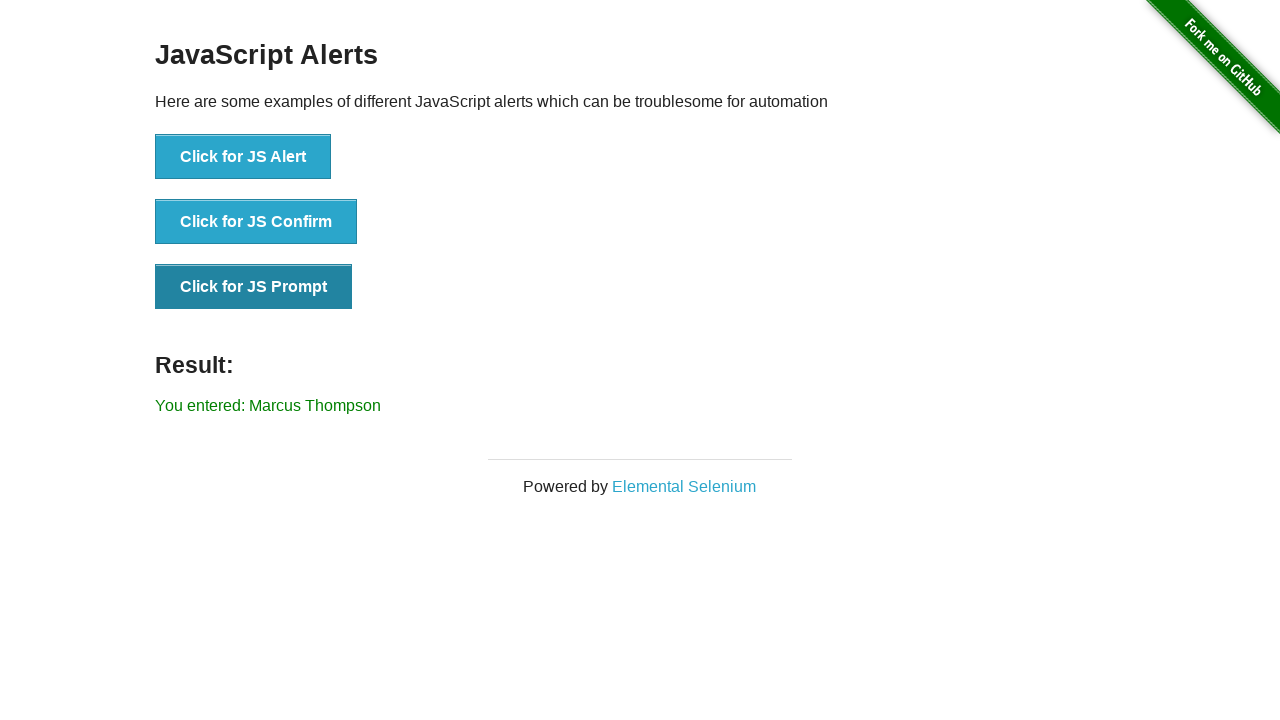

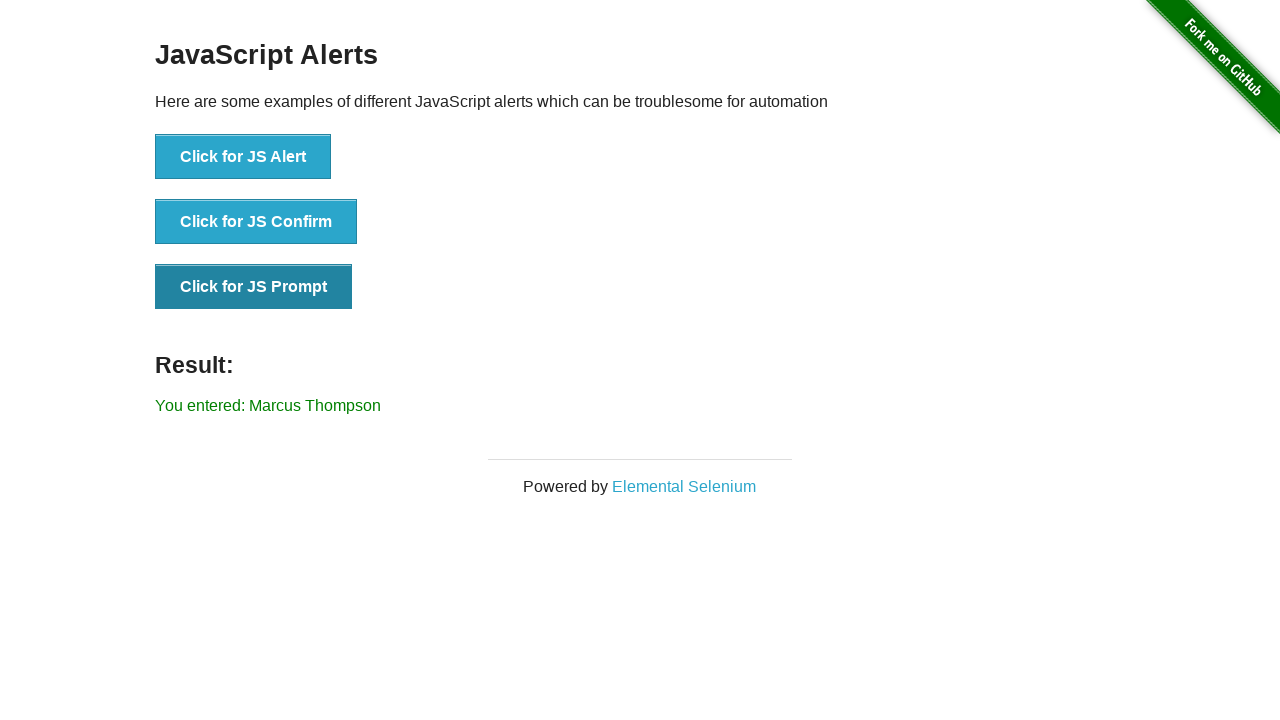